Tests datepicker functionality by clicking on the date field to open the calendar and selecting a specific date from the calendar widget

Starting URL: https://formy-project.herokuapp.com/datepicker

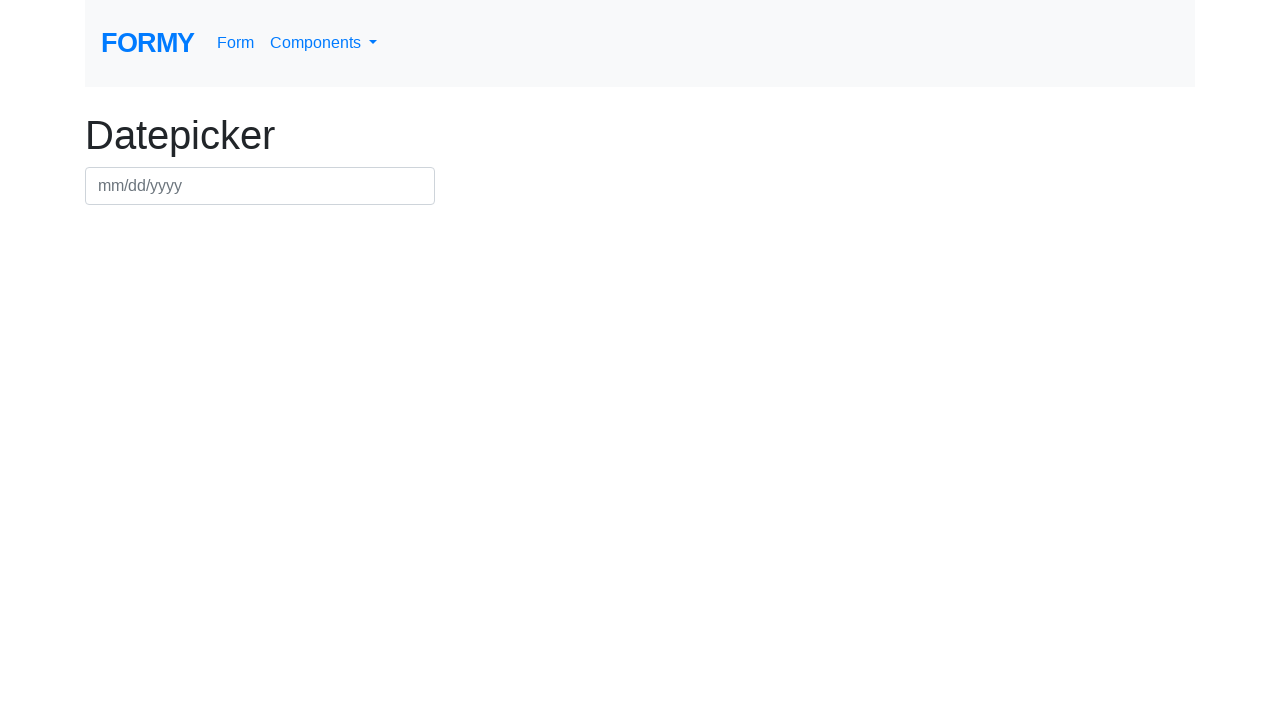

Clicked on the datepicker field to open the calendar widget at (260, 186) on #datepicker
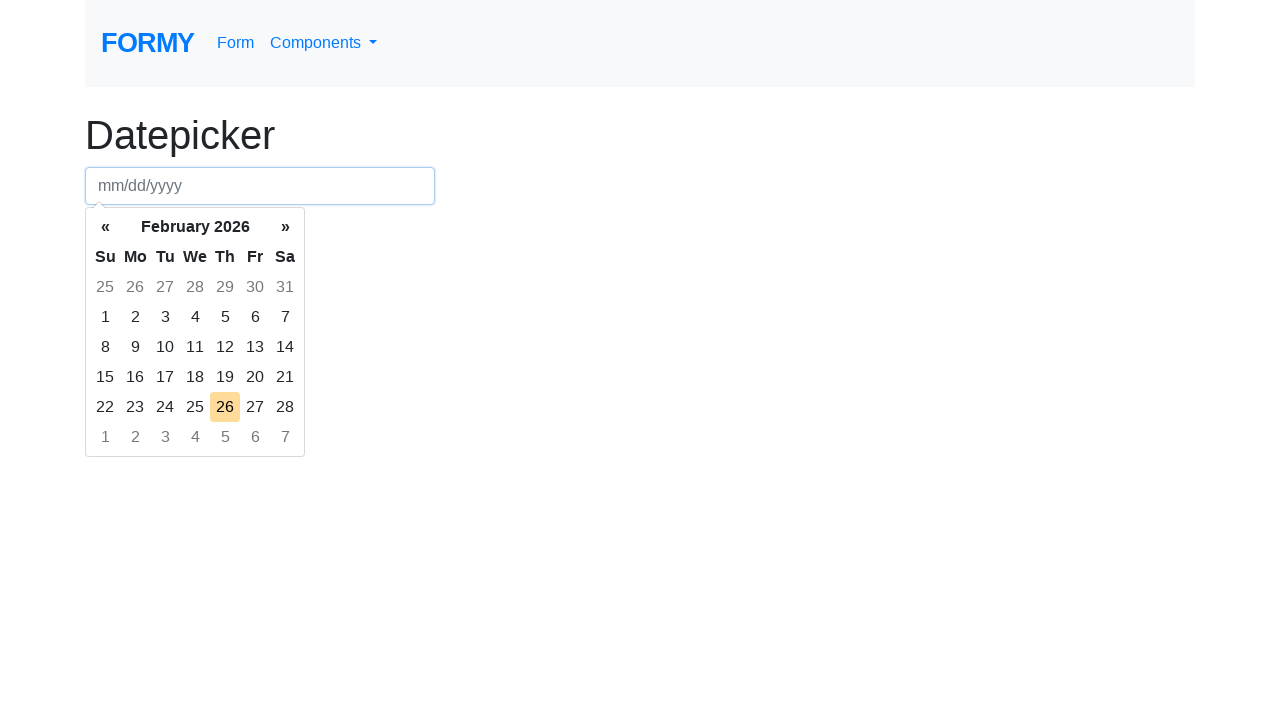

Selected a specific date from the calendar (row 5, column 6) at (255, 407) on xpath=/html/body/div[2]/div[1]/table/tbody/tr[5]/td[6]
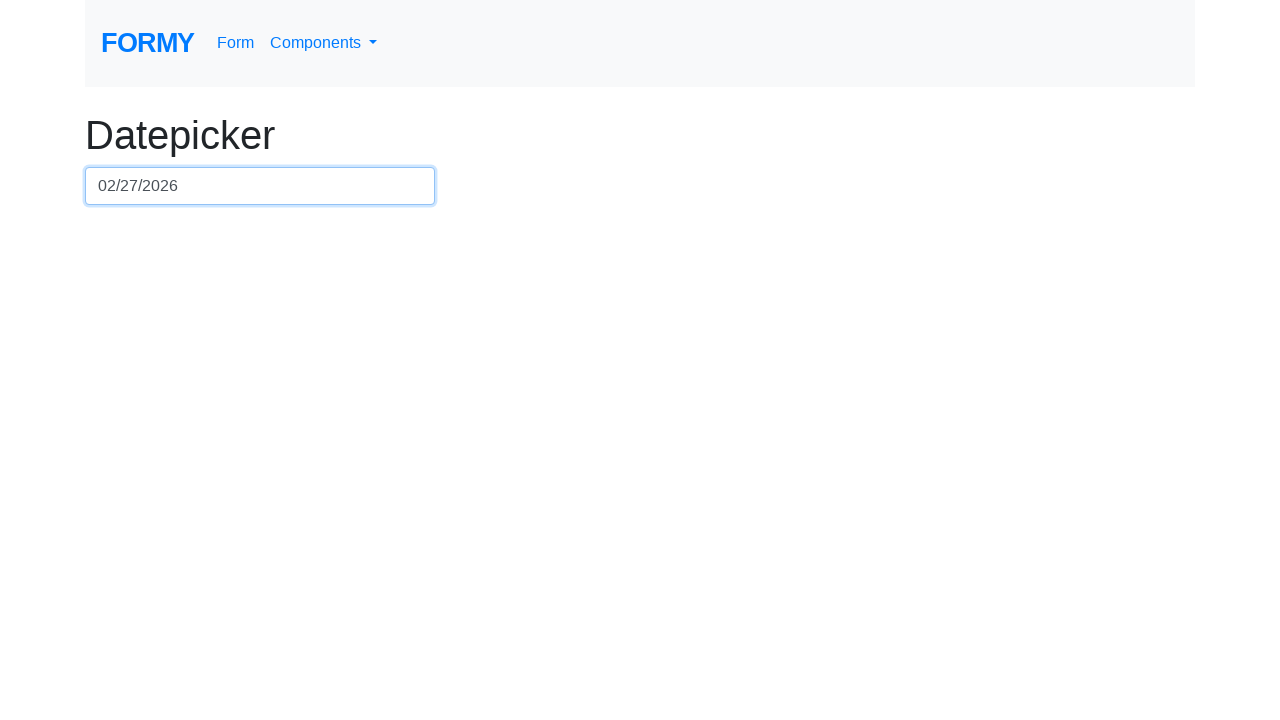

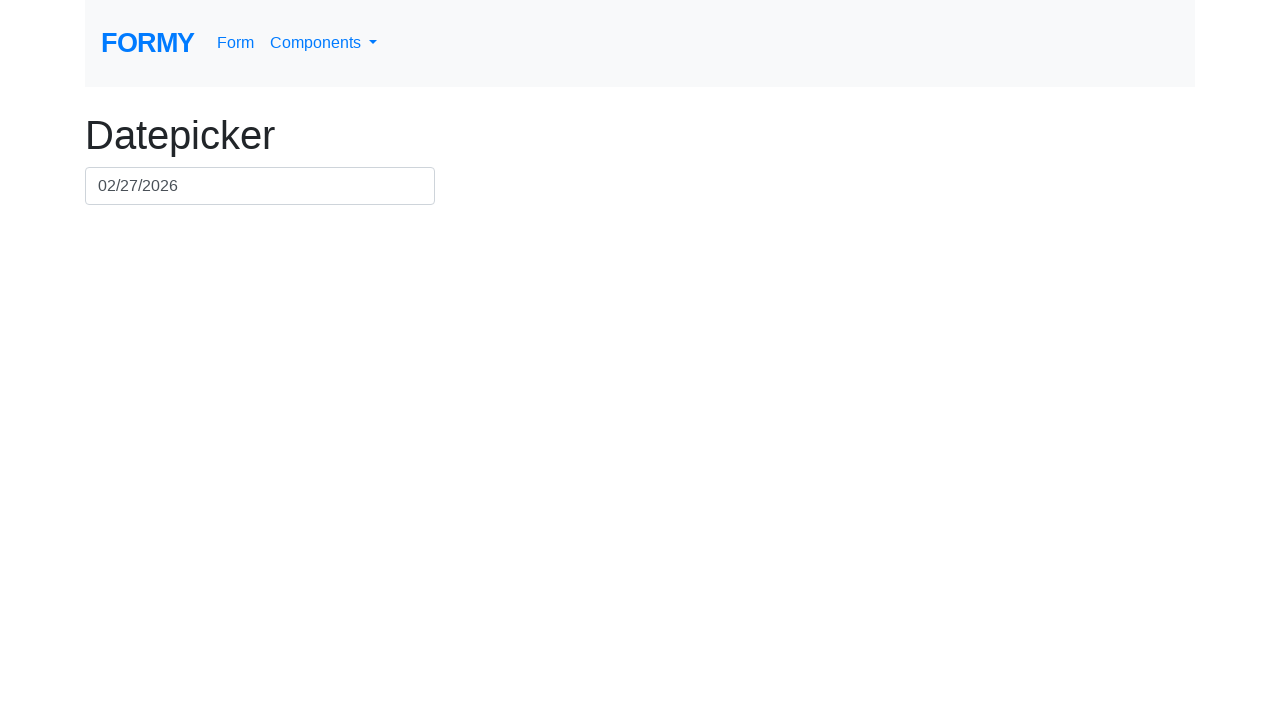